Tests dropdown selection functionality on a registration form by selecting language and country options

Starting URL: http://demo.automationtesting.in/Register.html

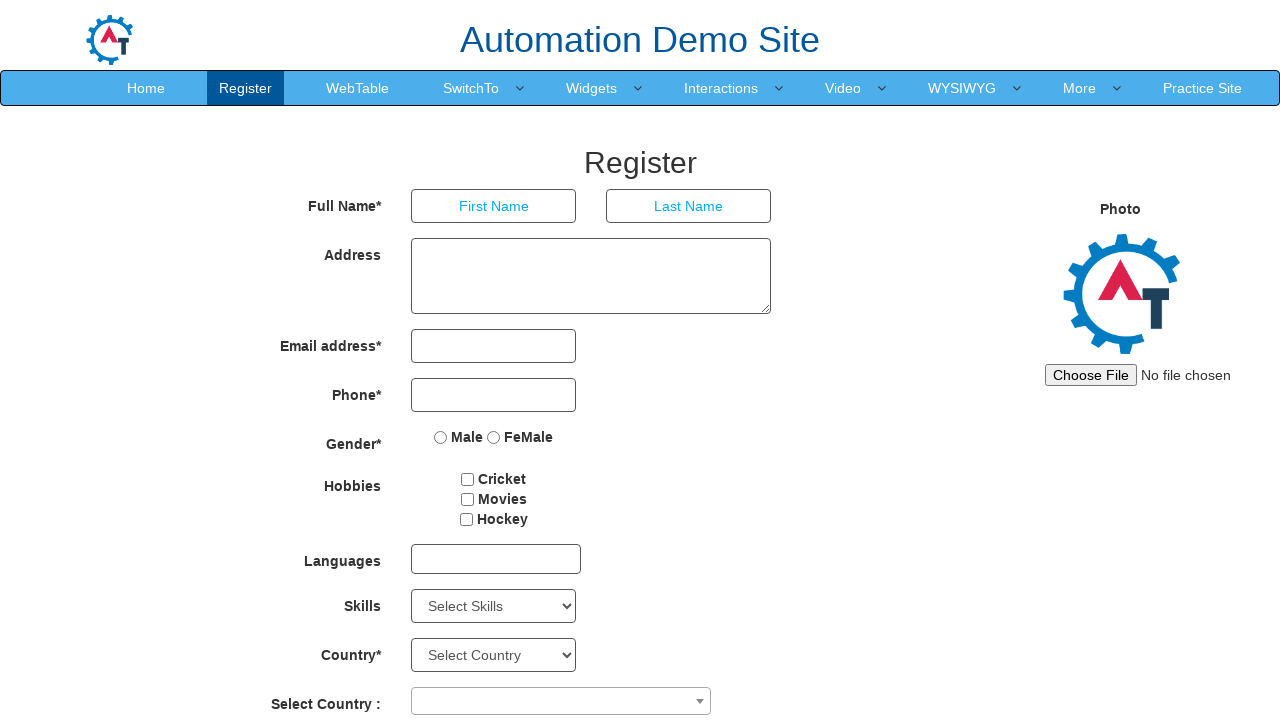

Clicked language dropdown to open options at (496, 559) on #msdd
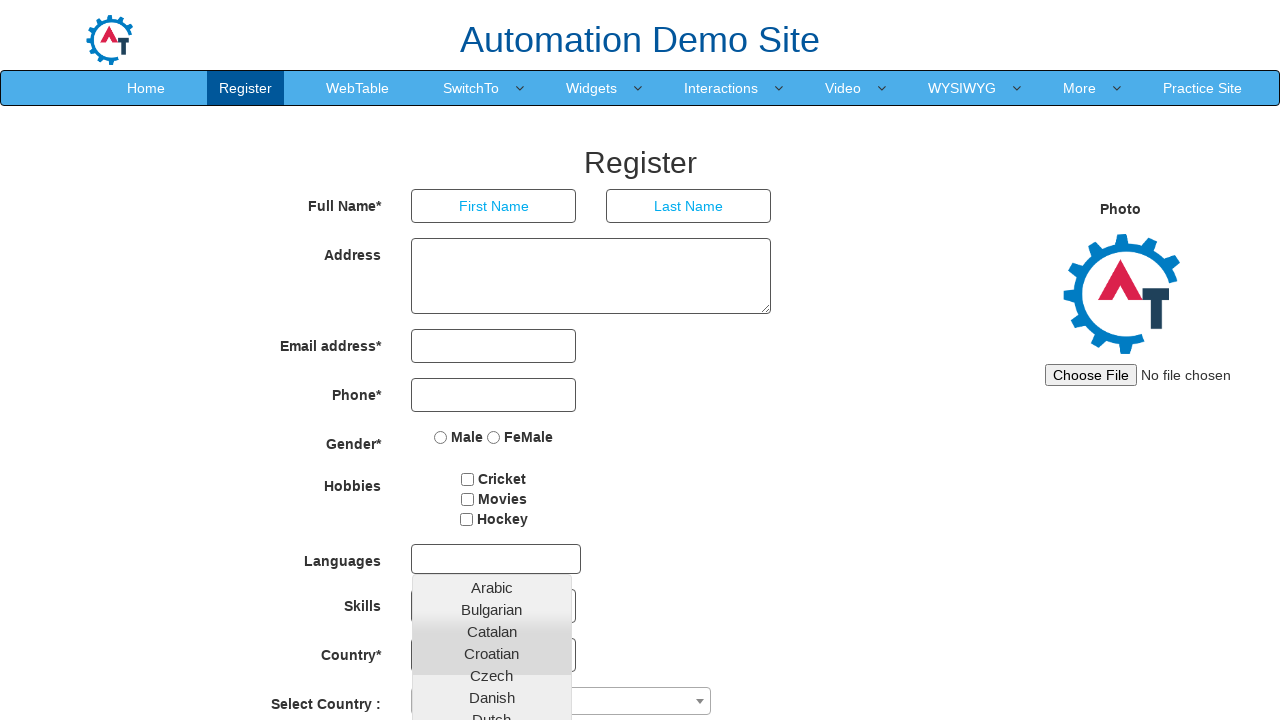

Selected English from language dropdown at (492, 457) on text=English
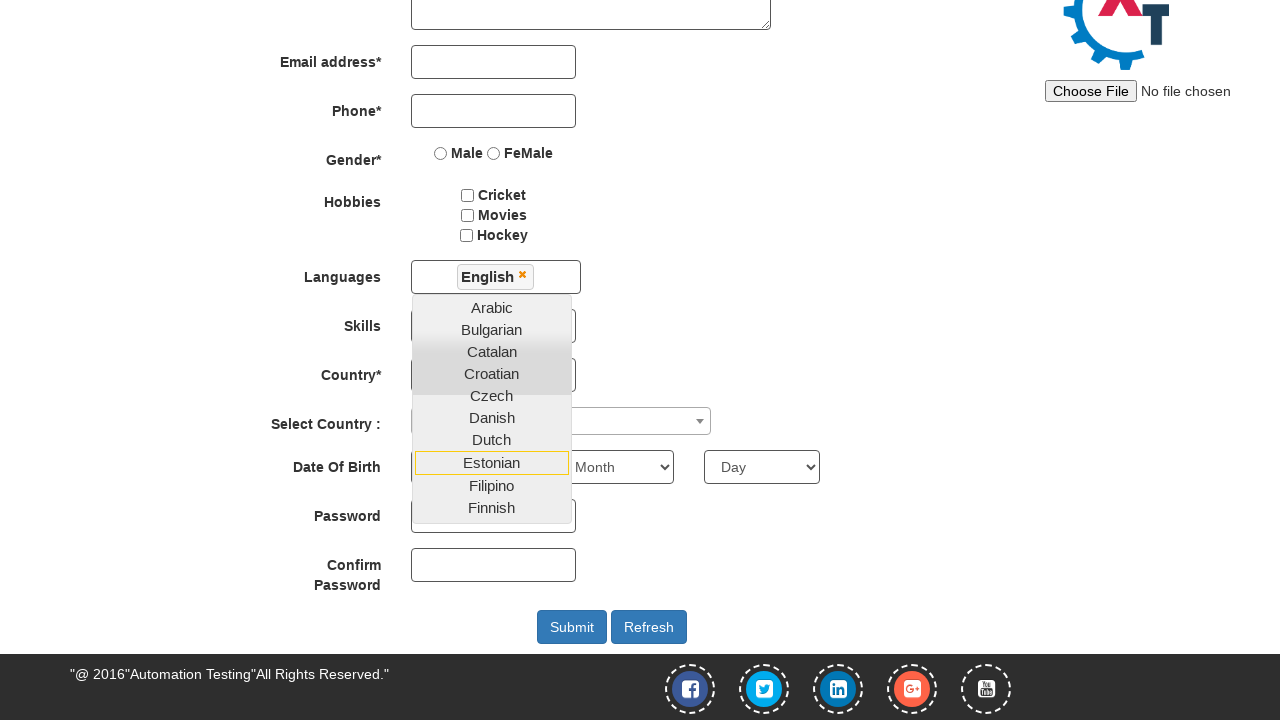

Scrolled down the page by 1000 pixels
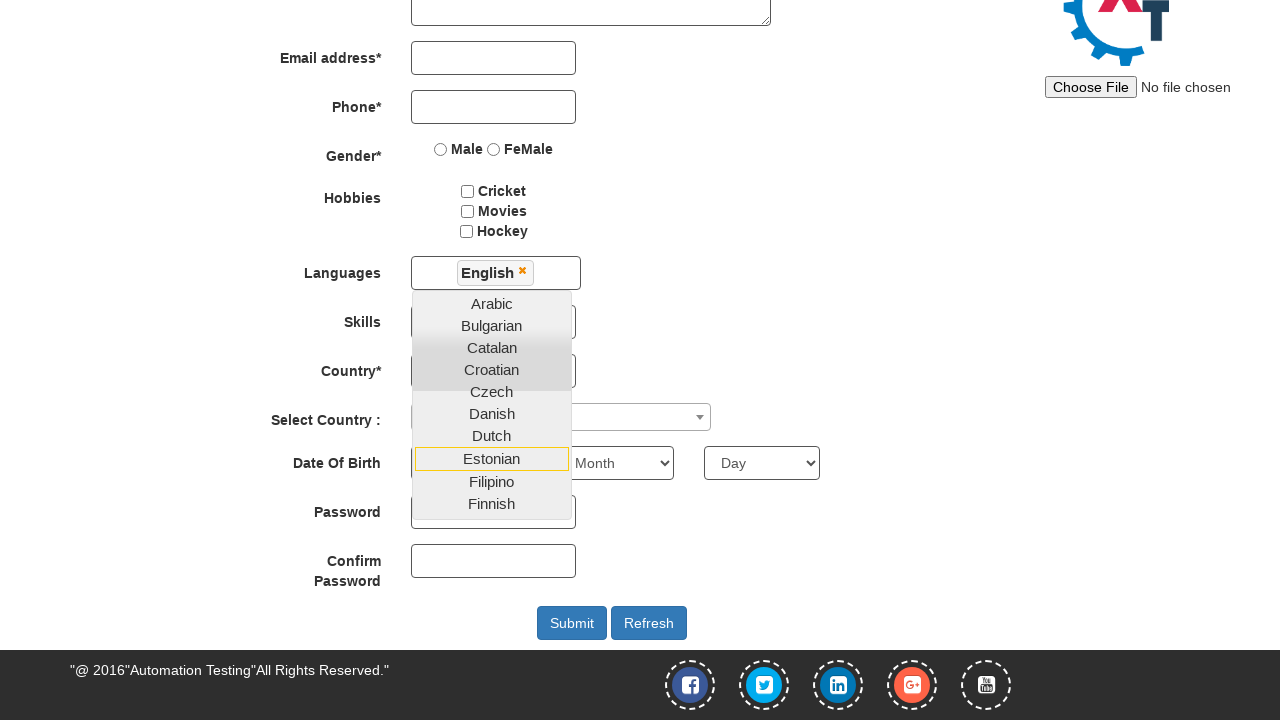

Clicked on form label element at (323, 318) on //*[@id="basicBootstrapForm"]/div[8]/label
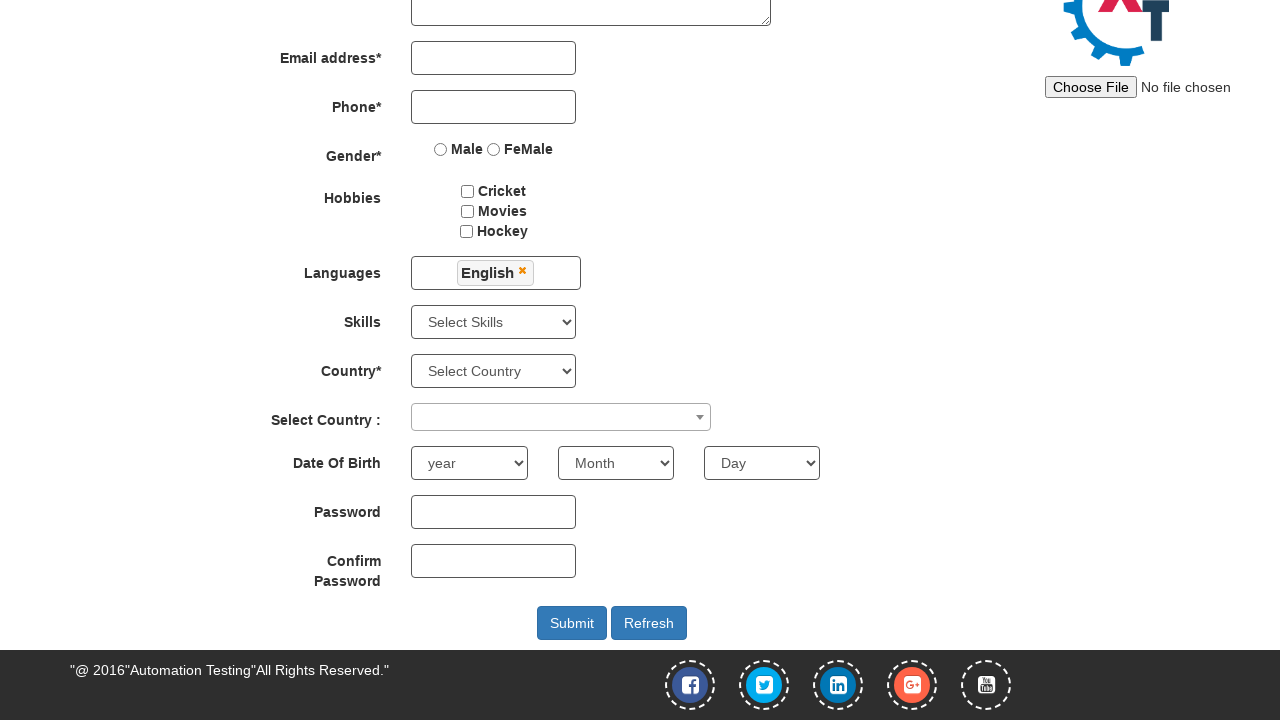

Clicked country selection dropdown to open at (561, 417) on //*[@id="basicBootstrapForm"]/div[10]/div/span/span[1]/span
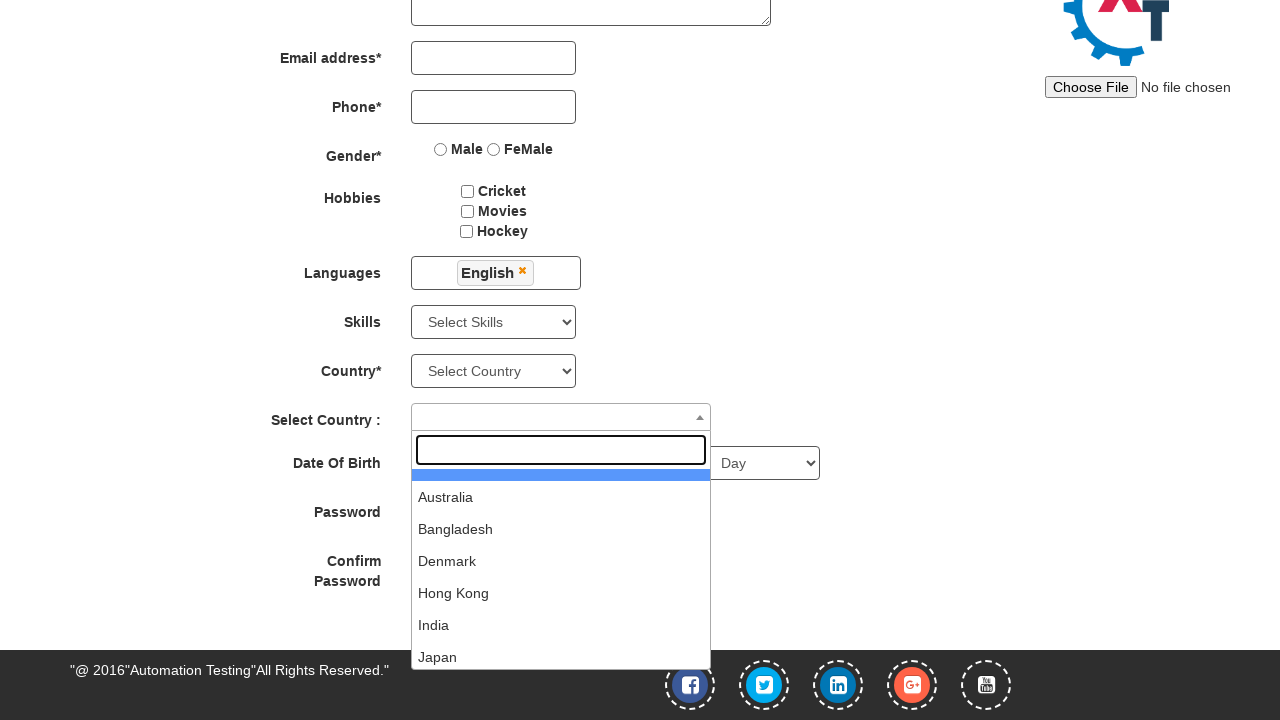

Clicked search input field in country dropdown at (561, 450) on xpath=/html/body/span/span/span[1]/input
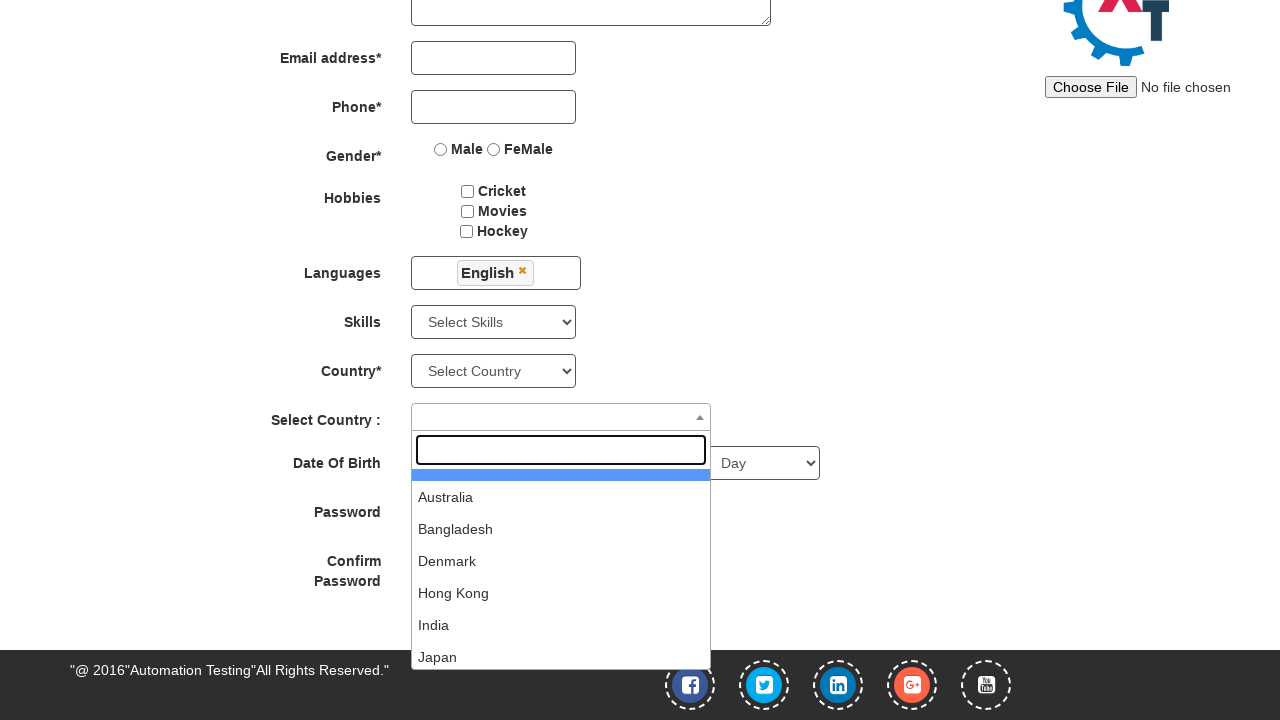

Selected Japan from country dropdown list at (561, 653) on //*[@id="select2-country-results"]/li[7]
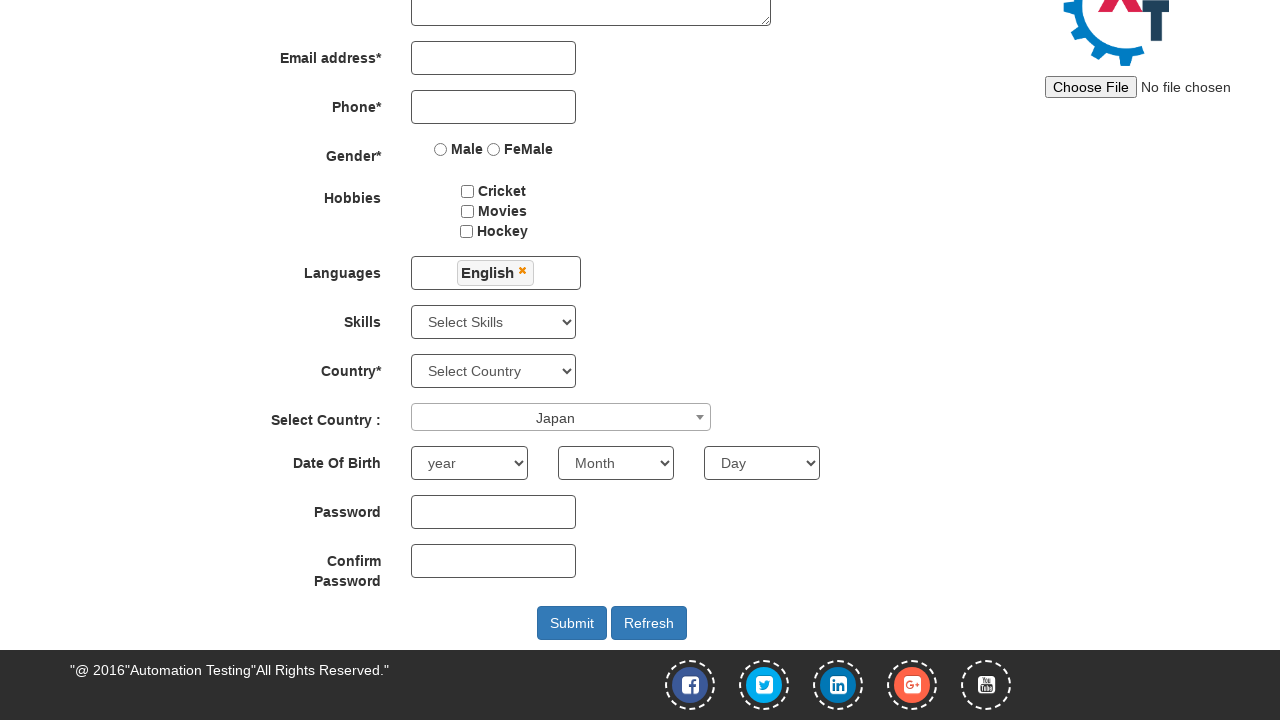

Scrolled down the page again by 1000 pixels
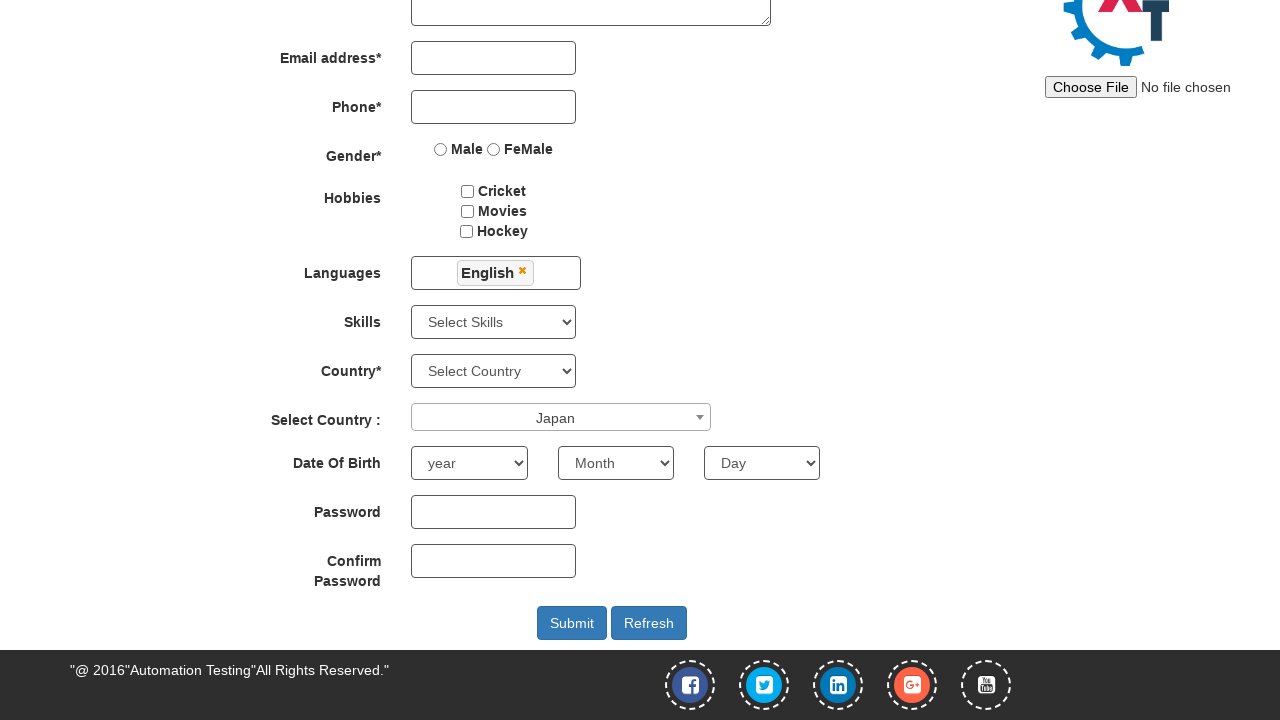

Clicked on form label element again at (323, 318) on //*[@id="basicBootstrapForm"]/div[8]/label
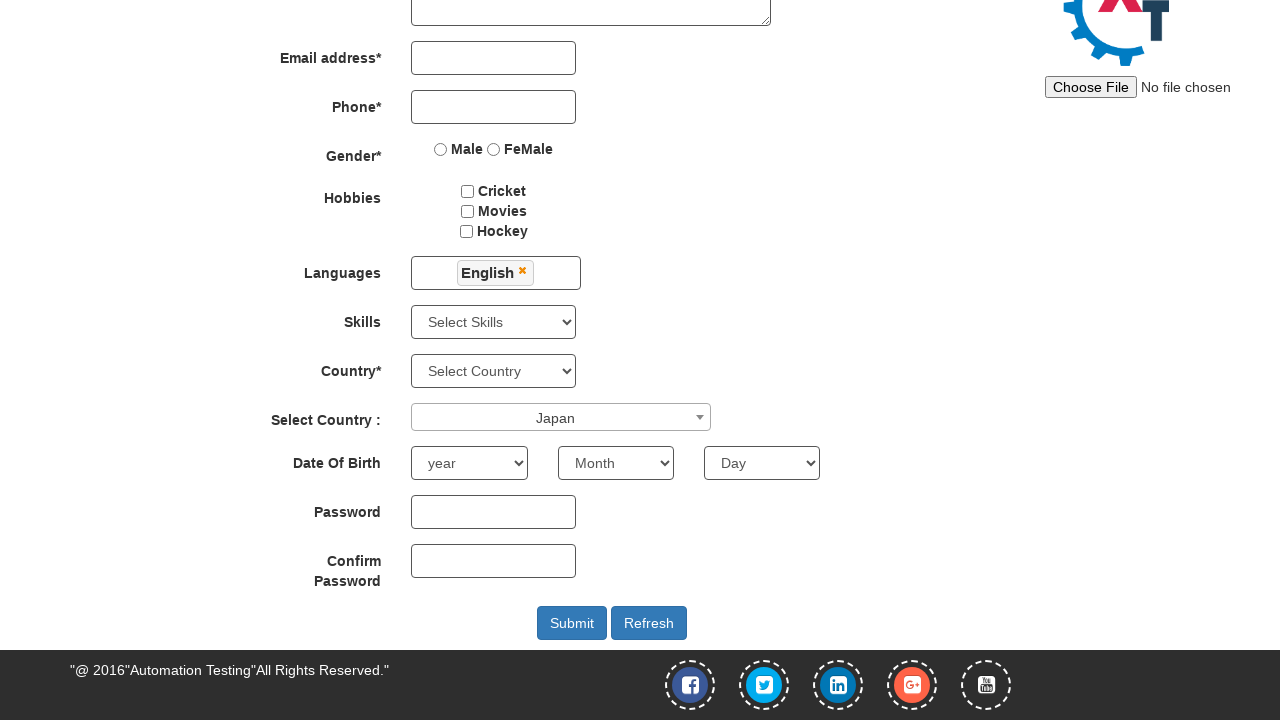

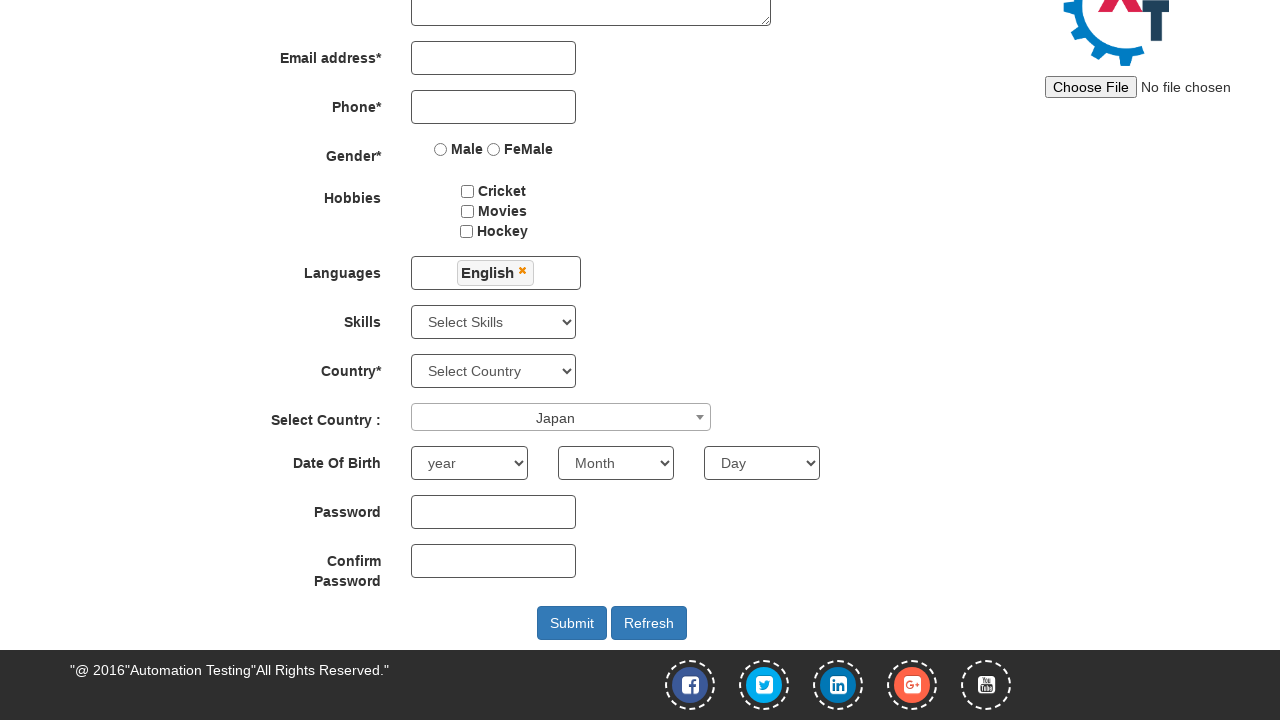